Tests window handling by clicking a link to open a new window, switching between parent and child windows, and verifying text content in each window

Starting URL: https://the-internet.herokuapp.com/windows

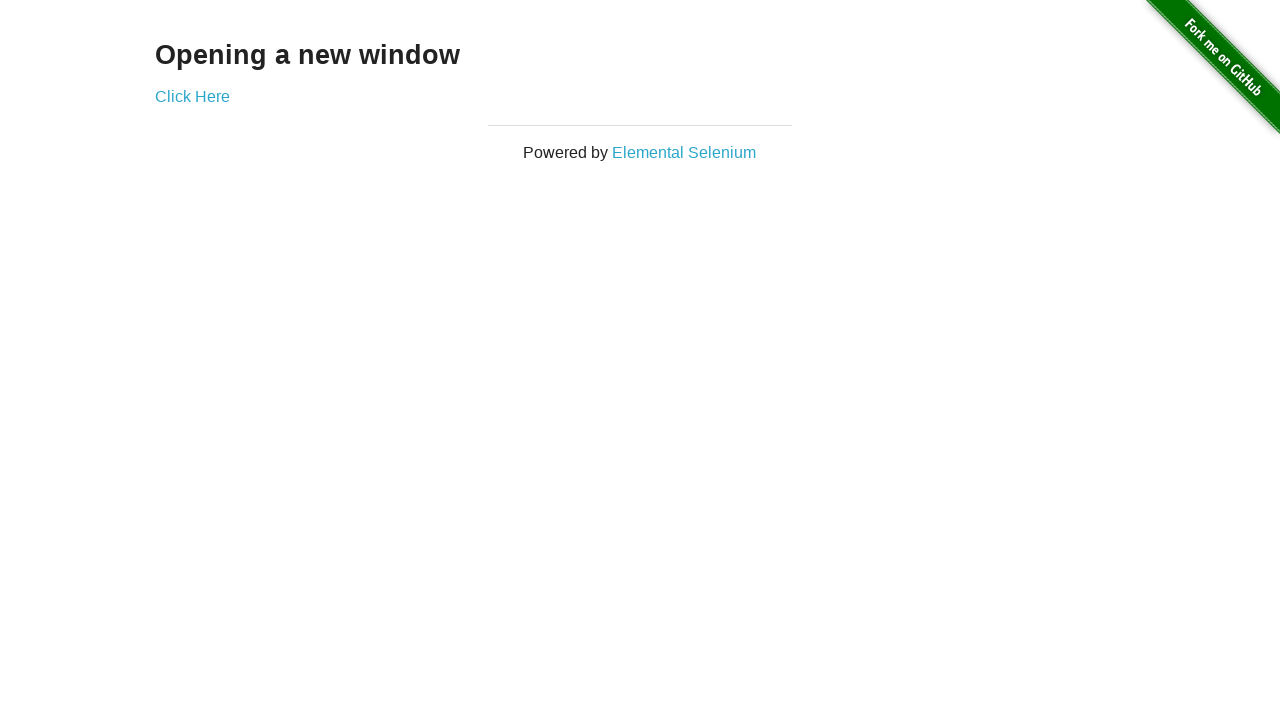

Clicked 'Click Here' link to open new window at (192, 96) on text='Click Here'
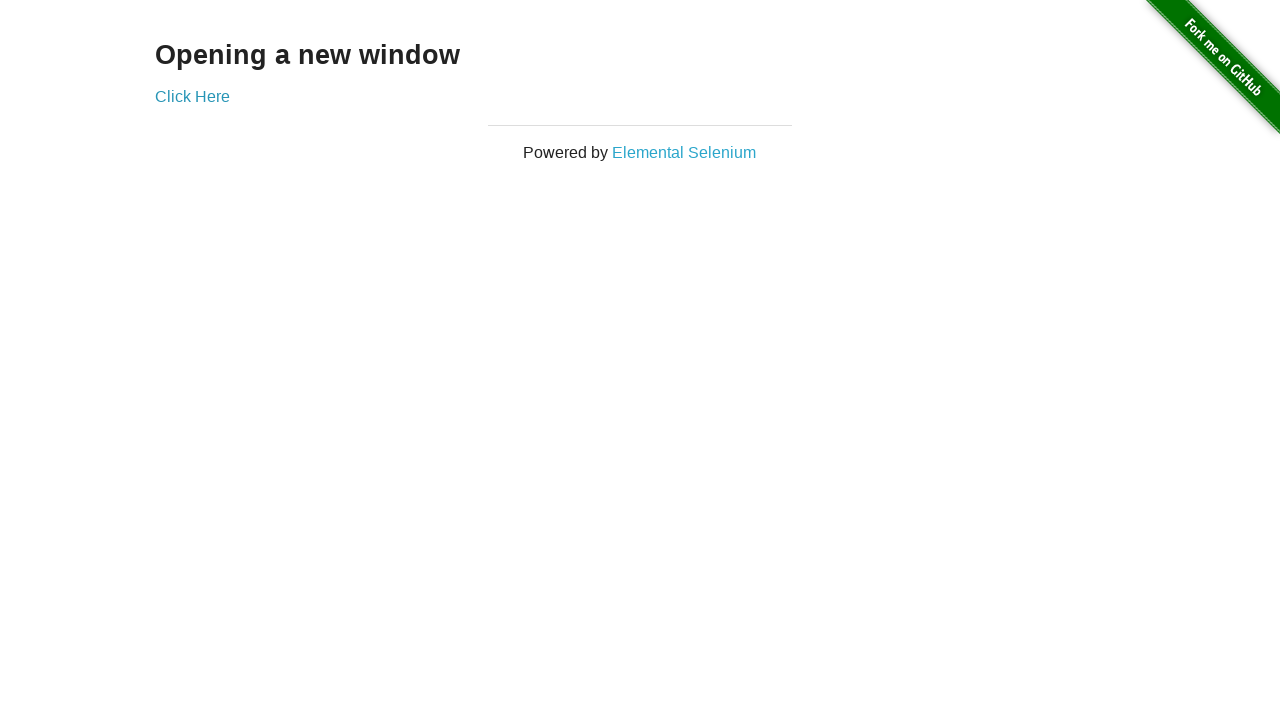

Waited for 'New Window' heading to appear in new window
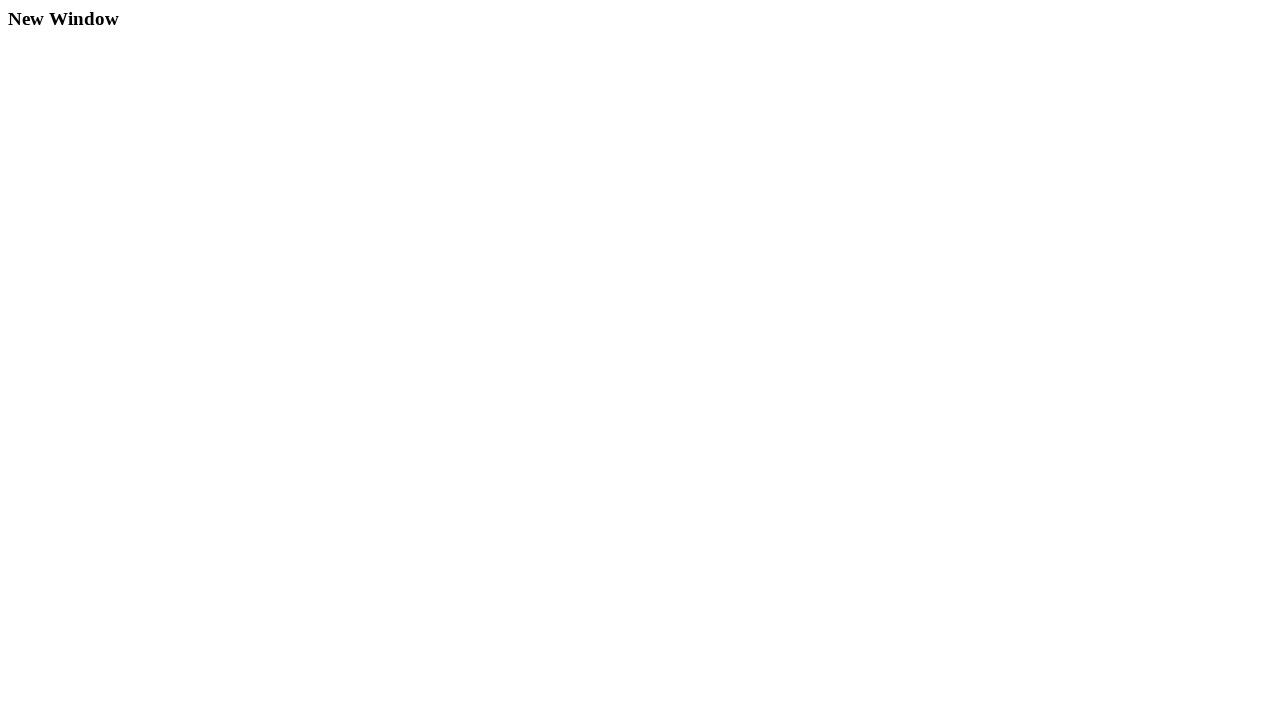

Verified 'New Window' text content in child window
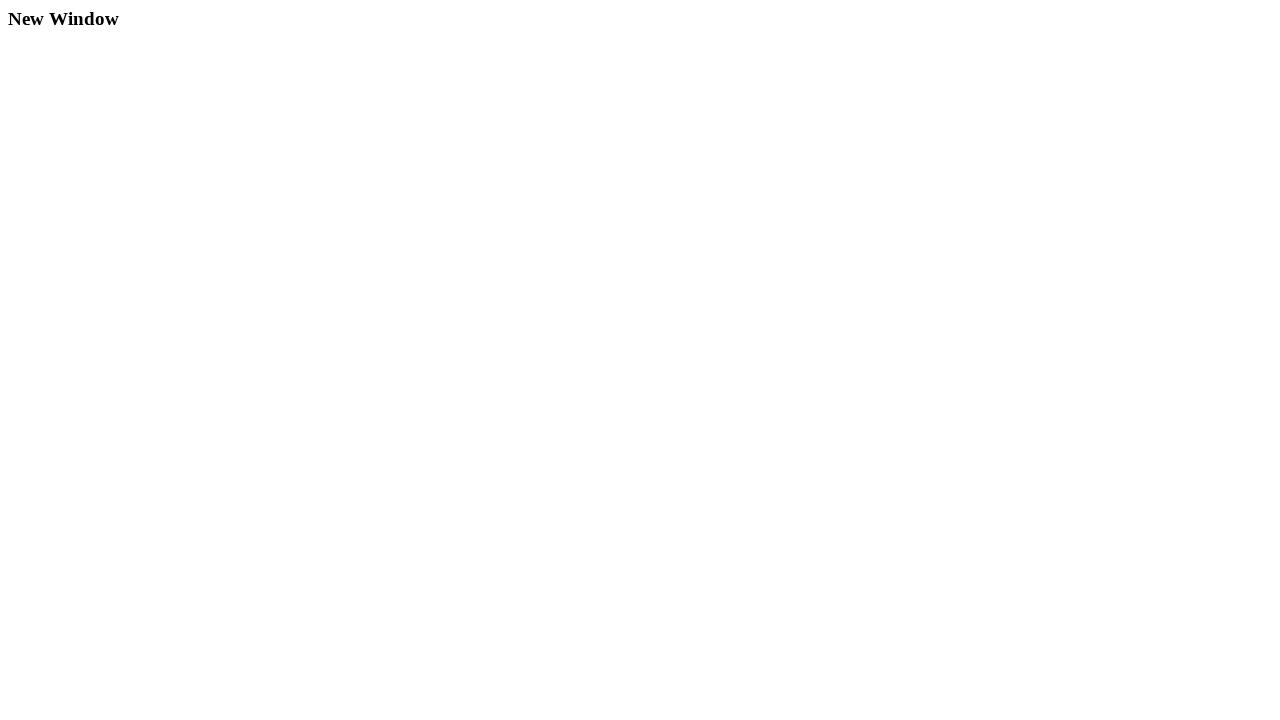

Verified 'Opening a new window' text content in parent window
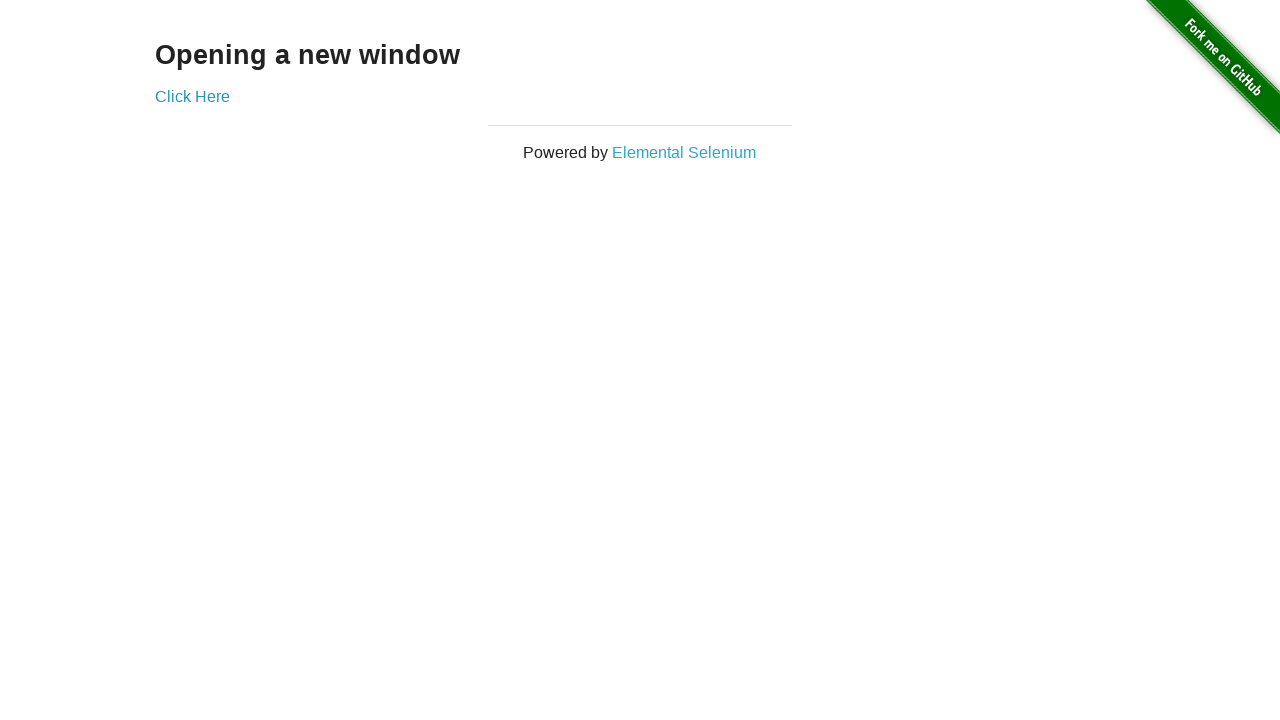

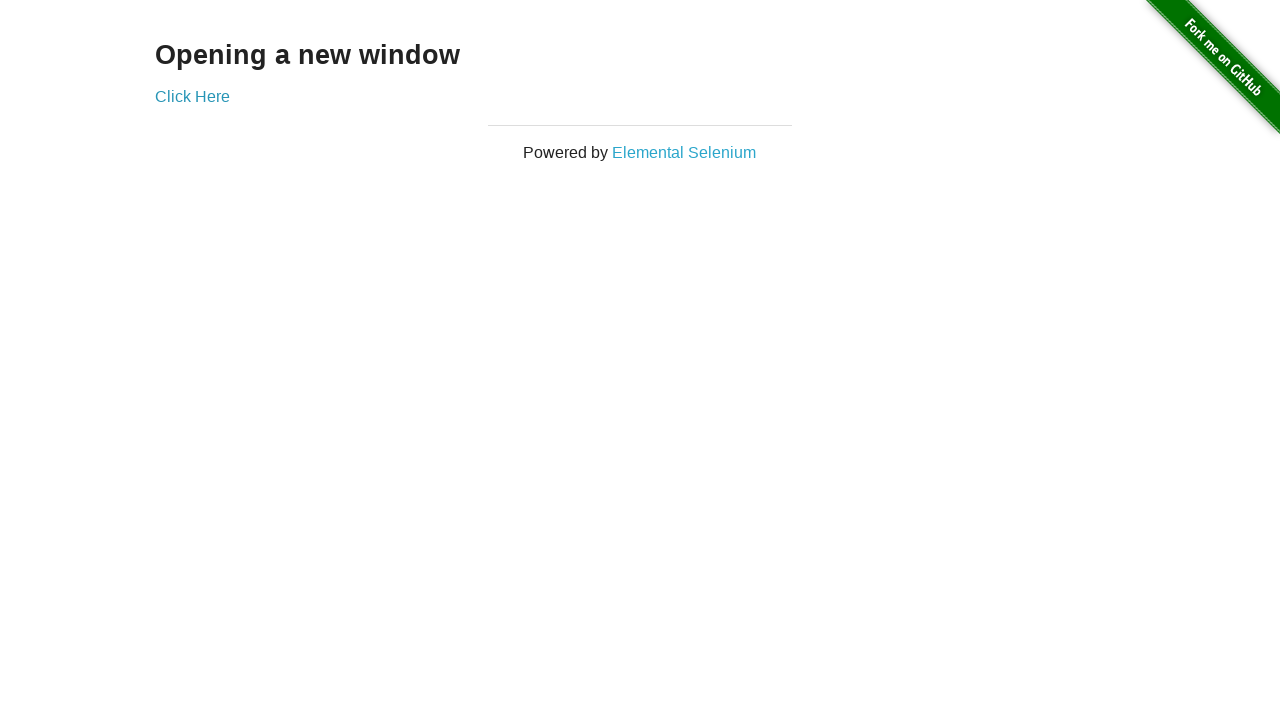